Tests table filtering functionality by entering "Rice" in search field and verifying that filtered results match the search term

Starting URL: https://rahulshettyacademy.com/seleniumPractise/#/offers

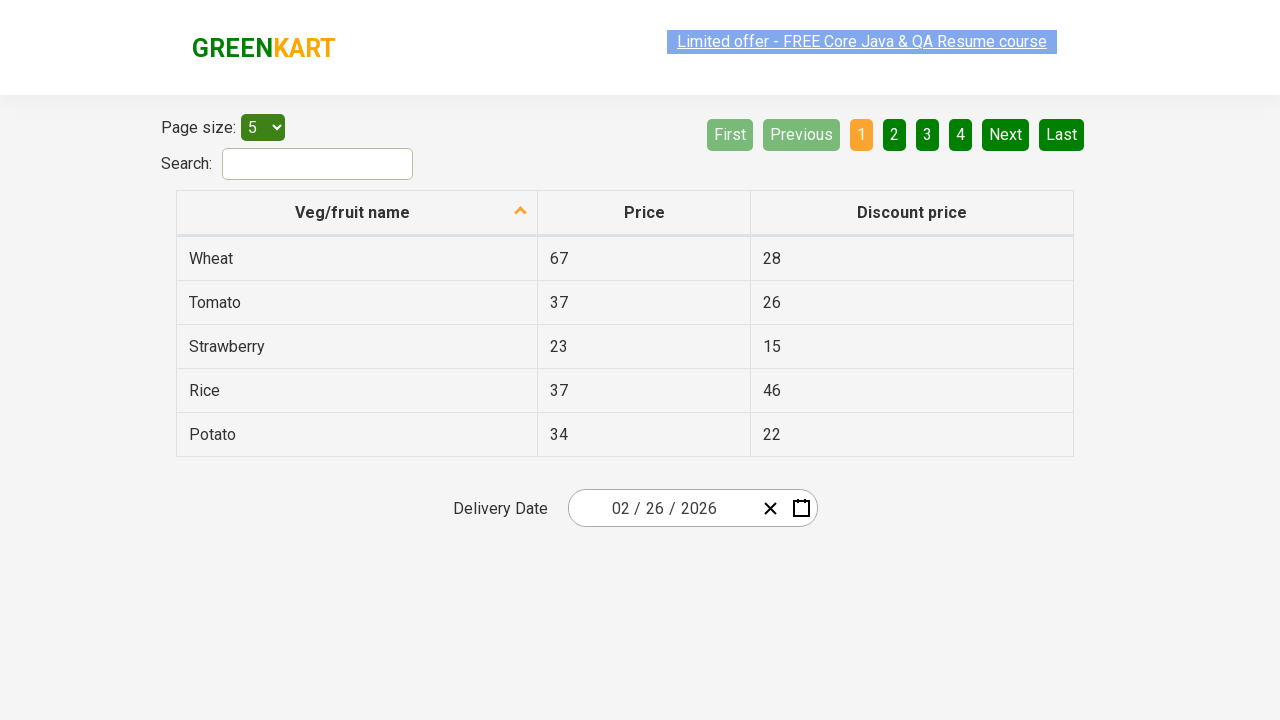

Entered 'Rice' in search field to filter table on #search-field
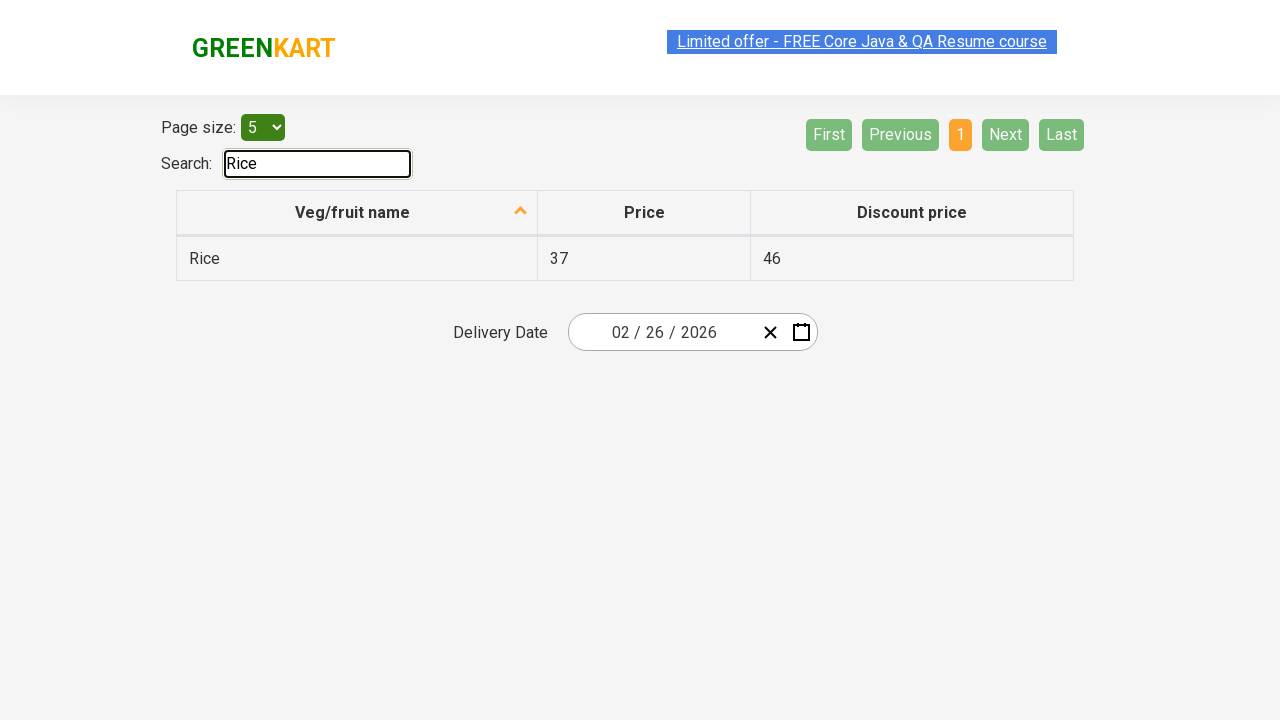

Waited for table filter to apply
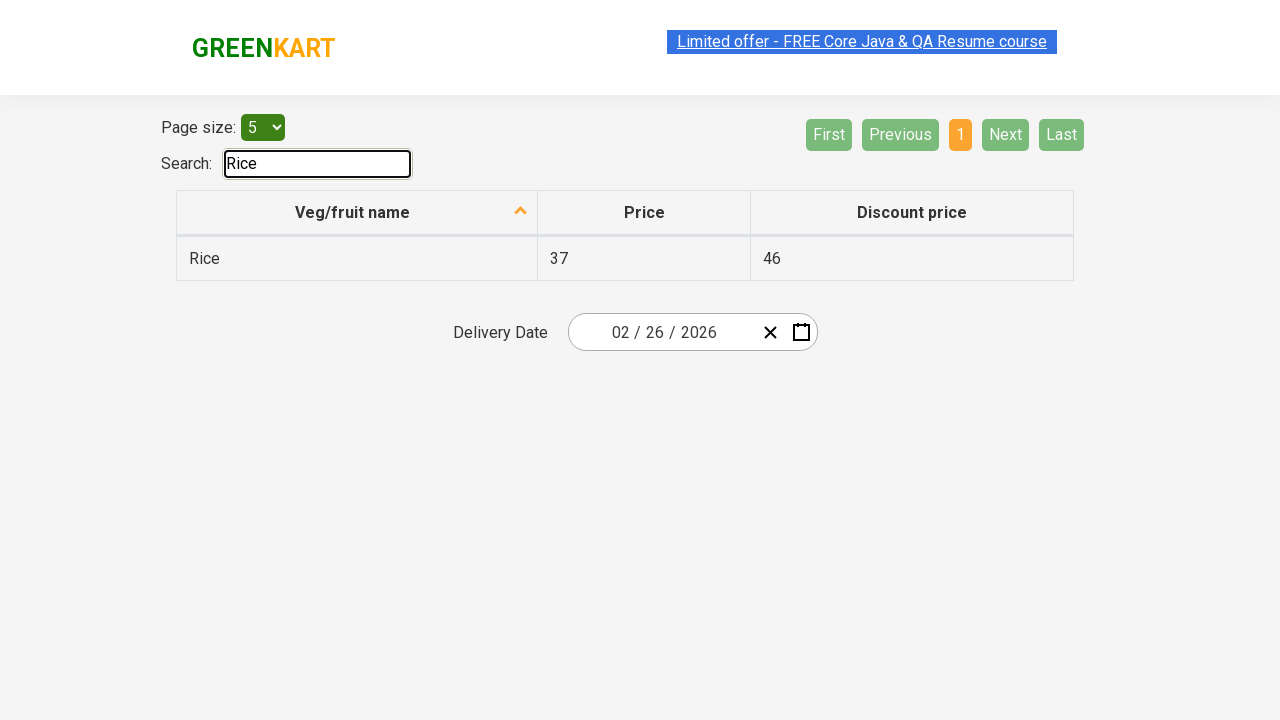

Retrieved filtered table items from first column
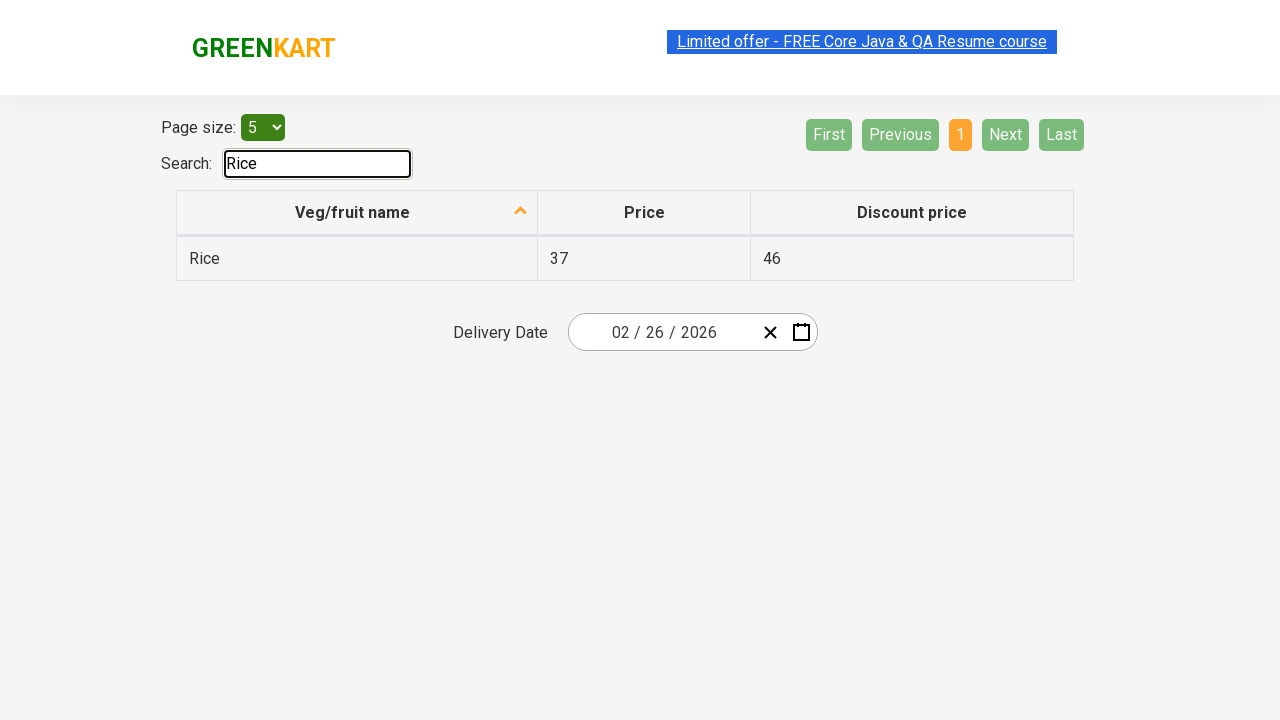

Verified all filtered items contain 'Rice'
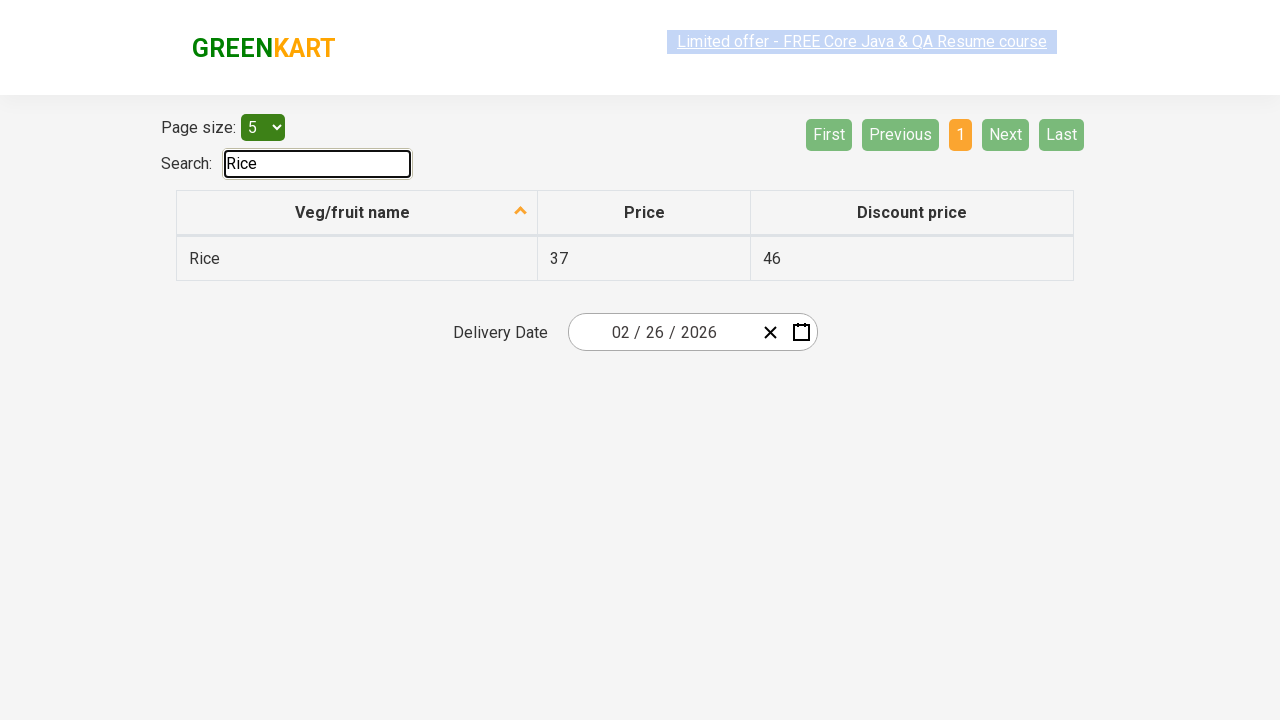

Verified at least one filtered item exists
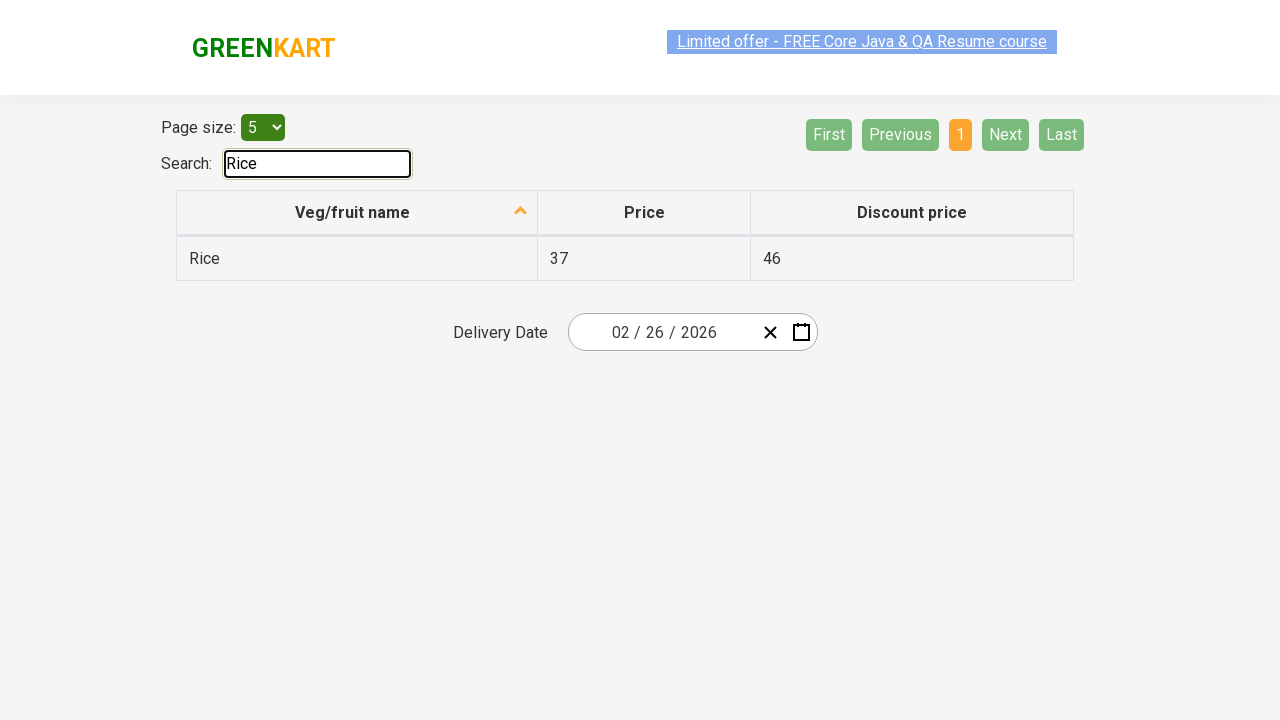

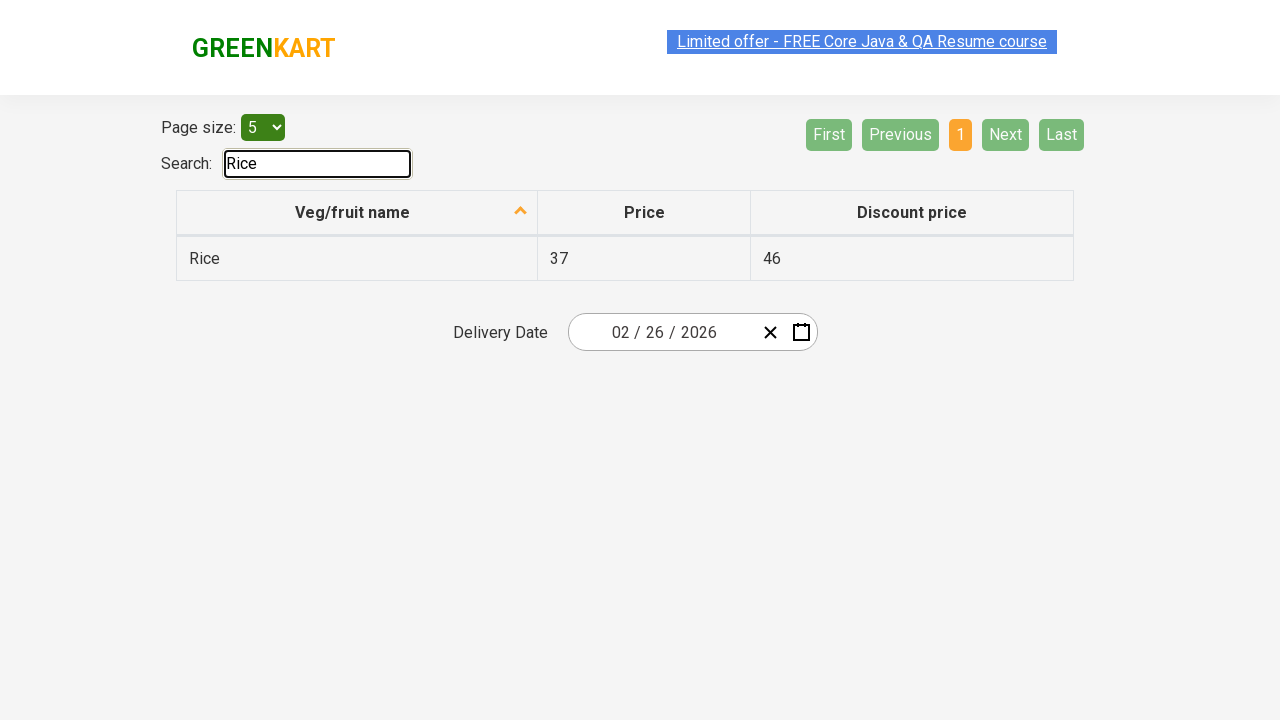